Tests window handling functionality by opening multiple windows, closing child windows, and then opening multiple tabs to verify window count

Starting URL: https://leafground.com/window.xhtml

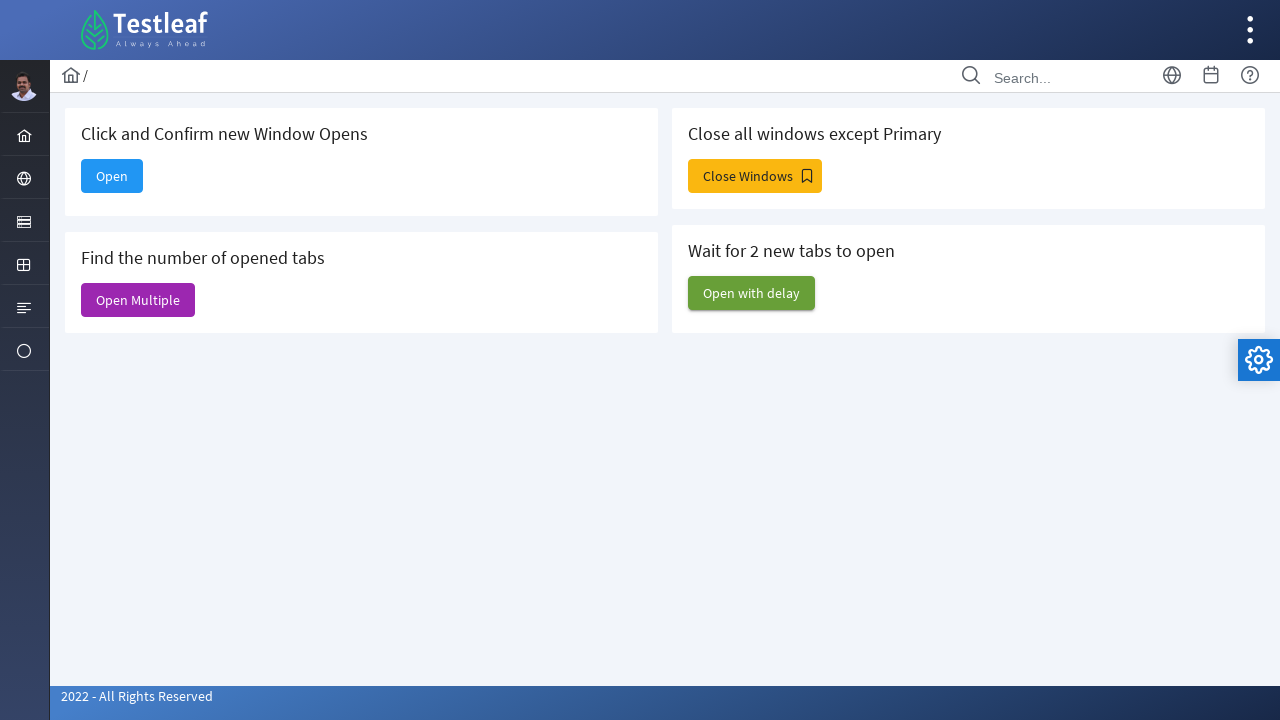

Clicked 'Close Windows' button to open windows for closing at (755, 176) on xpath=//span[text()='Close Windows']
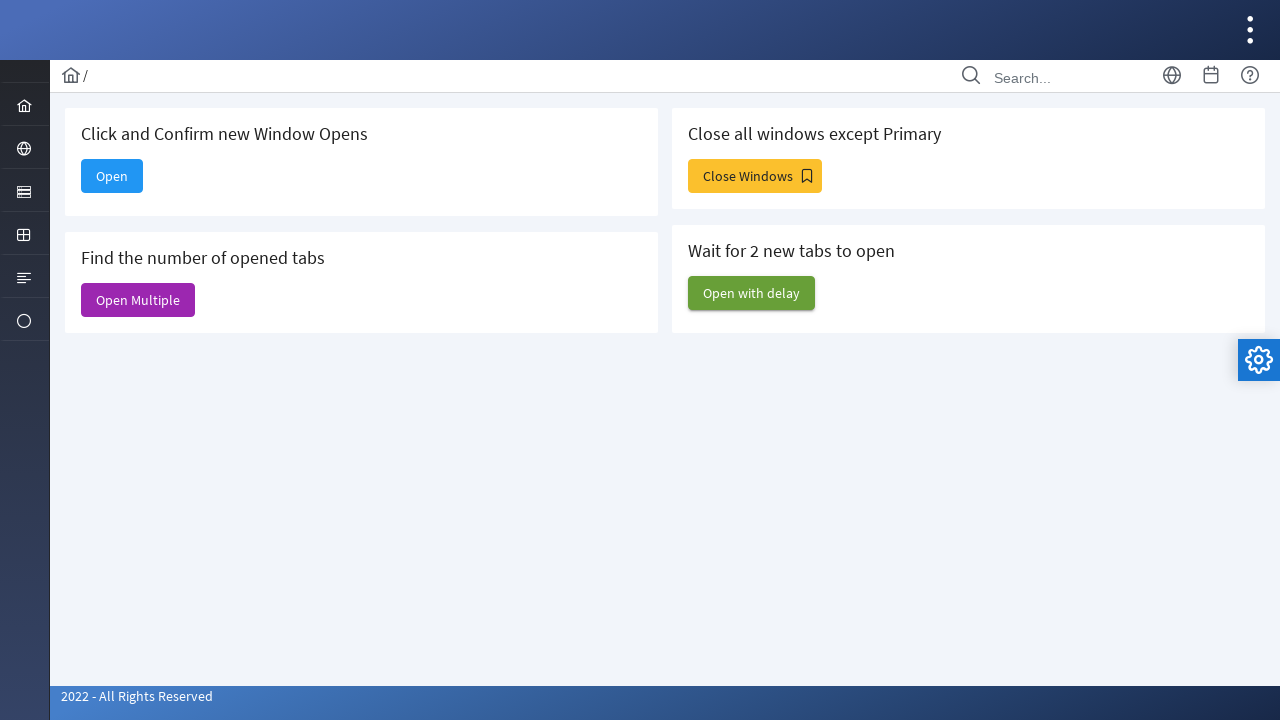

Retrieved all open pages from context
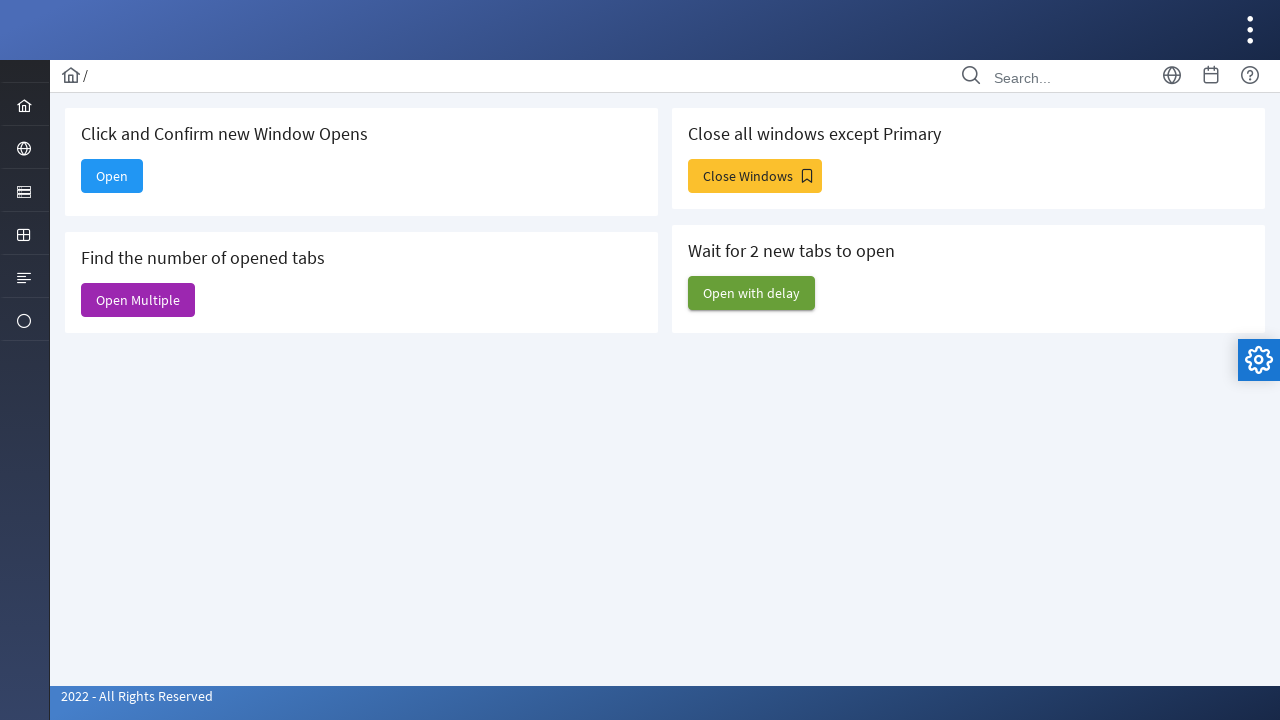

Closed a child window/tab
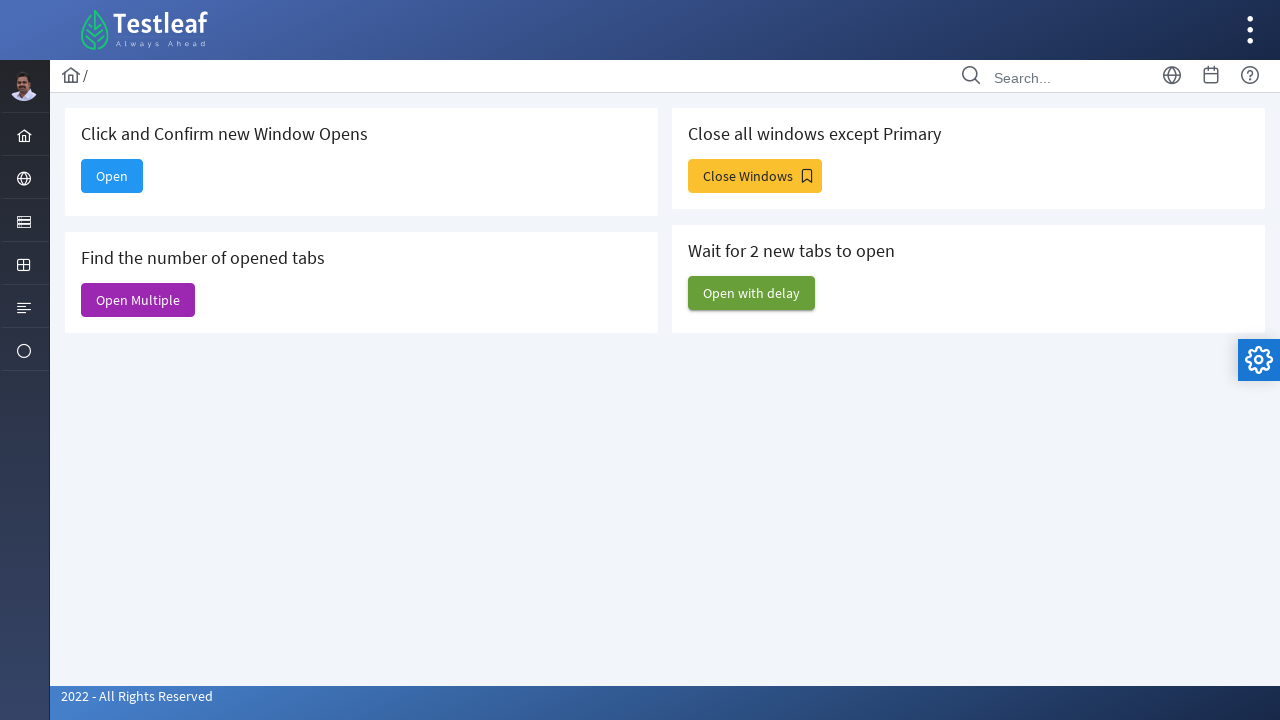

Closed a child window/tab
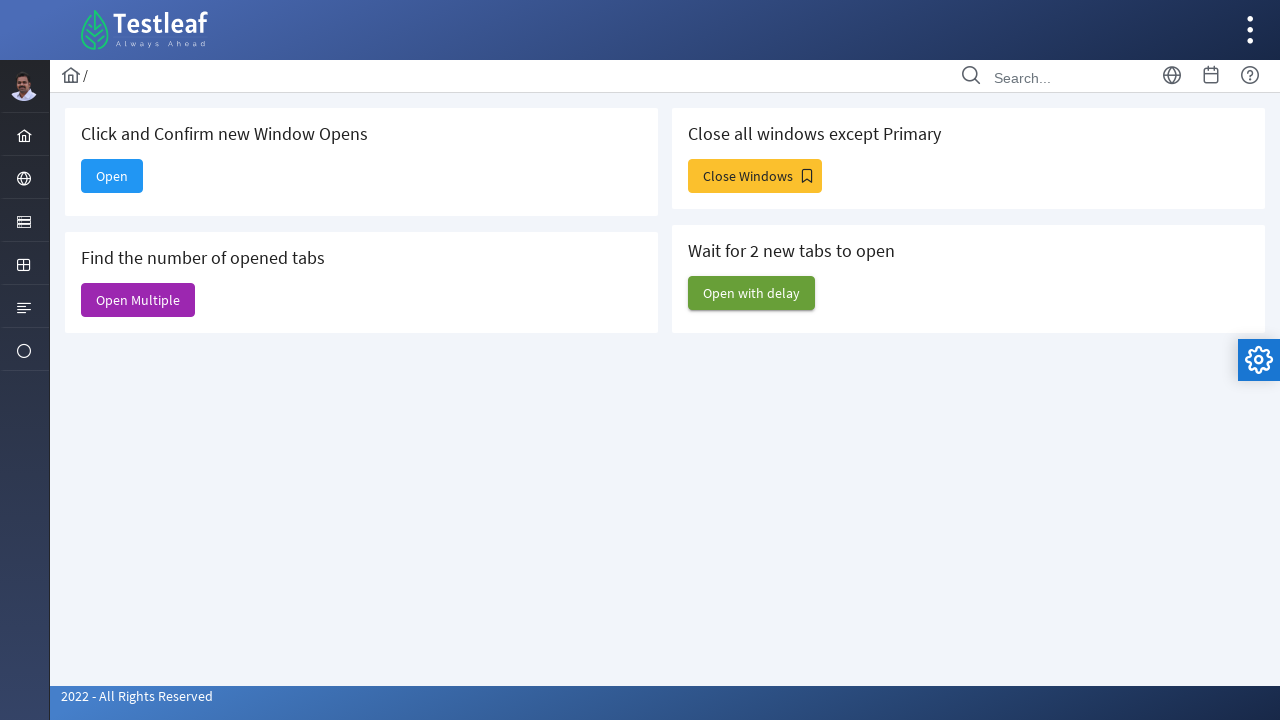

Closed a child window/tab
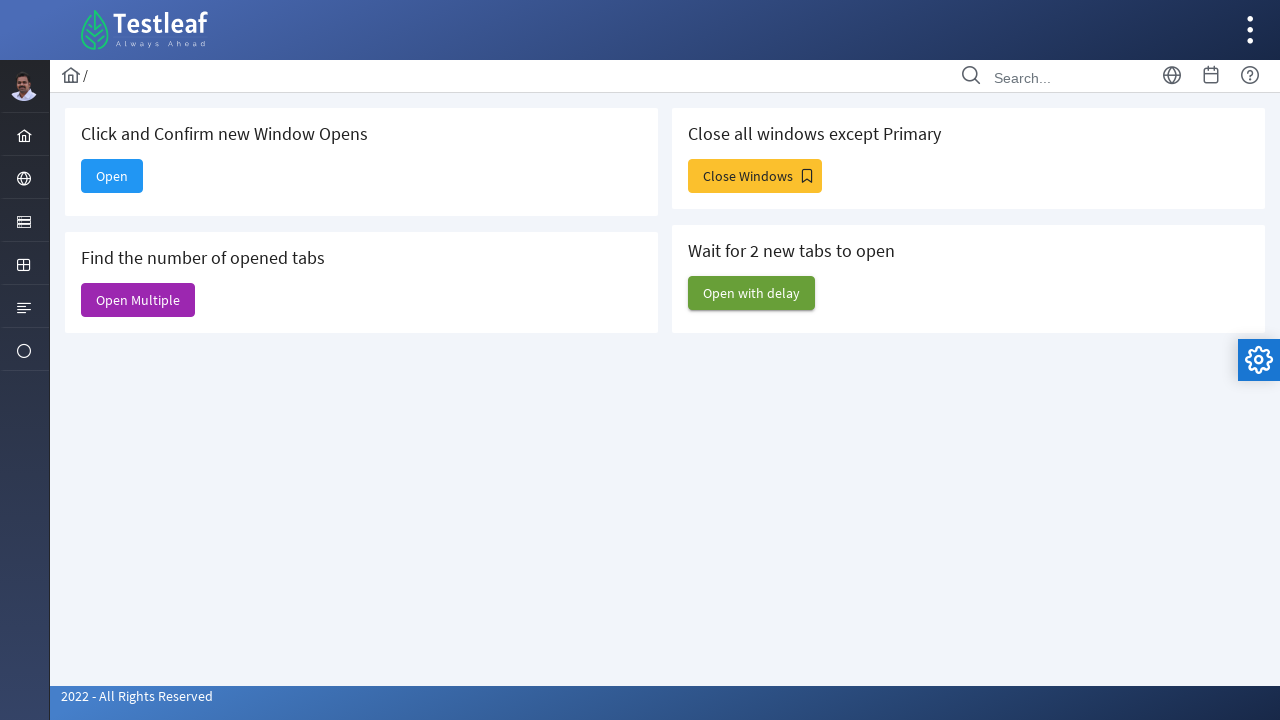

Closed a child window/tab
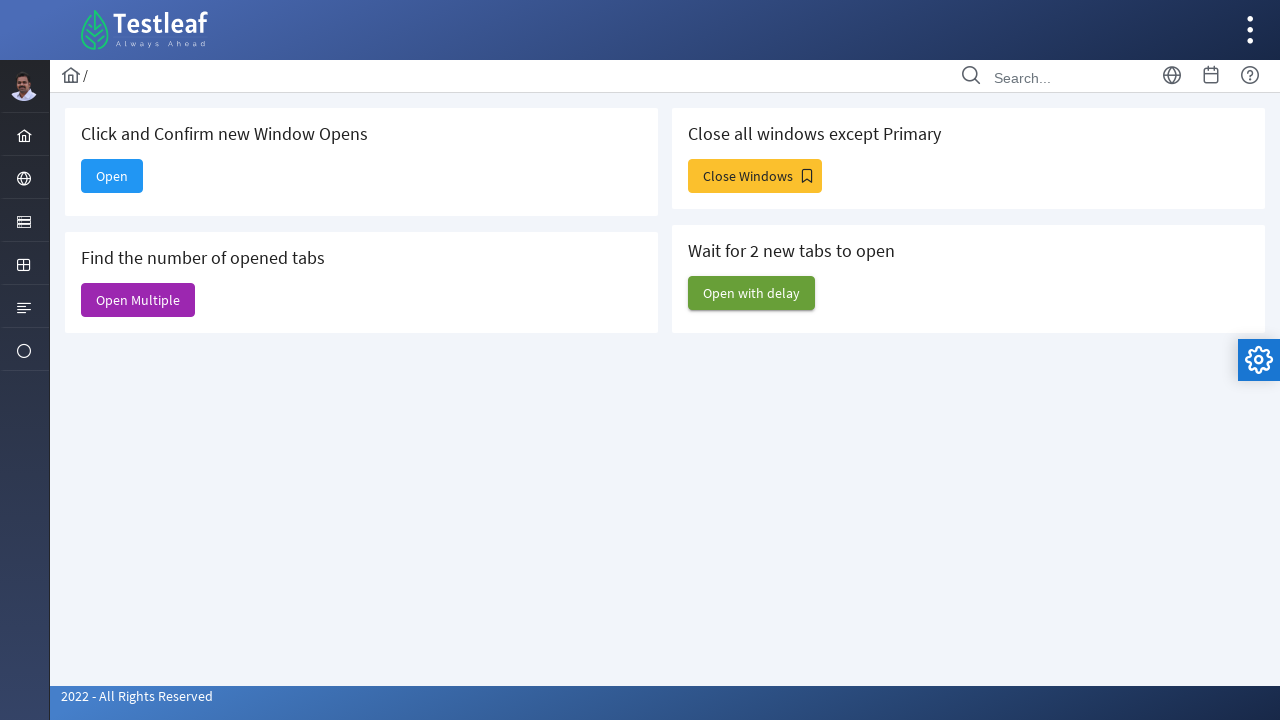

Closed a child window/tab
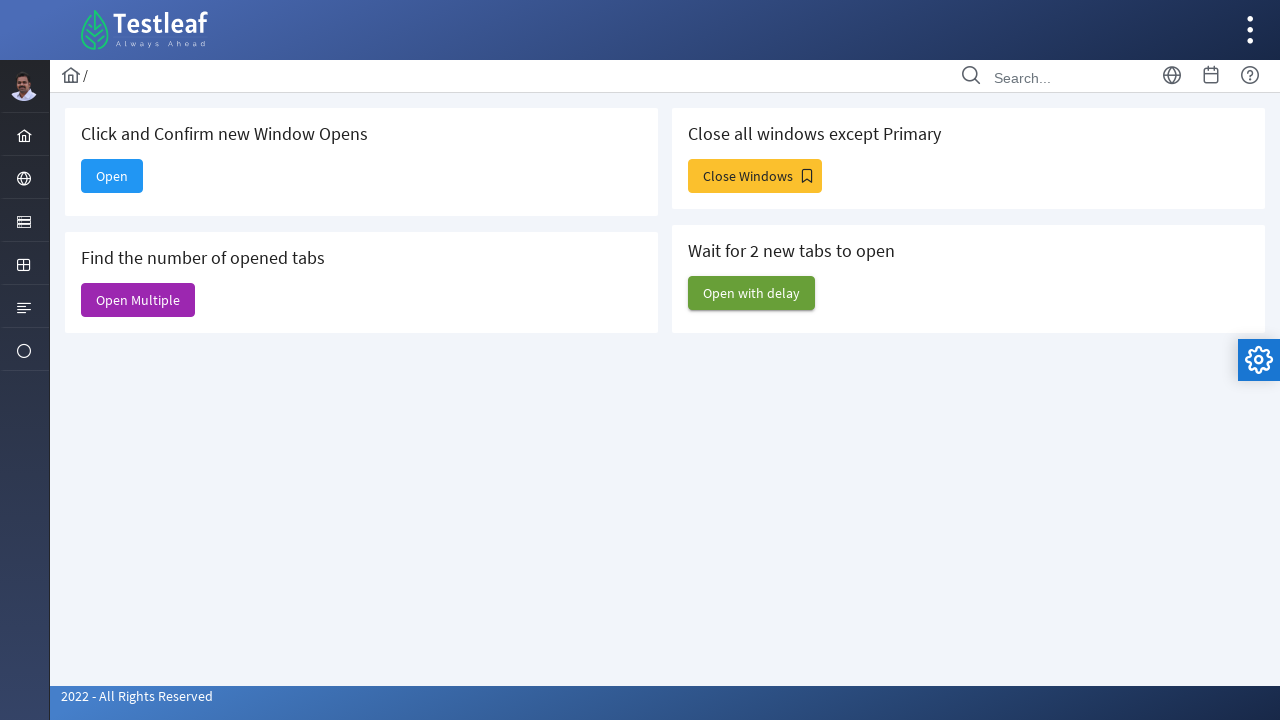

Closed a child window/tab
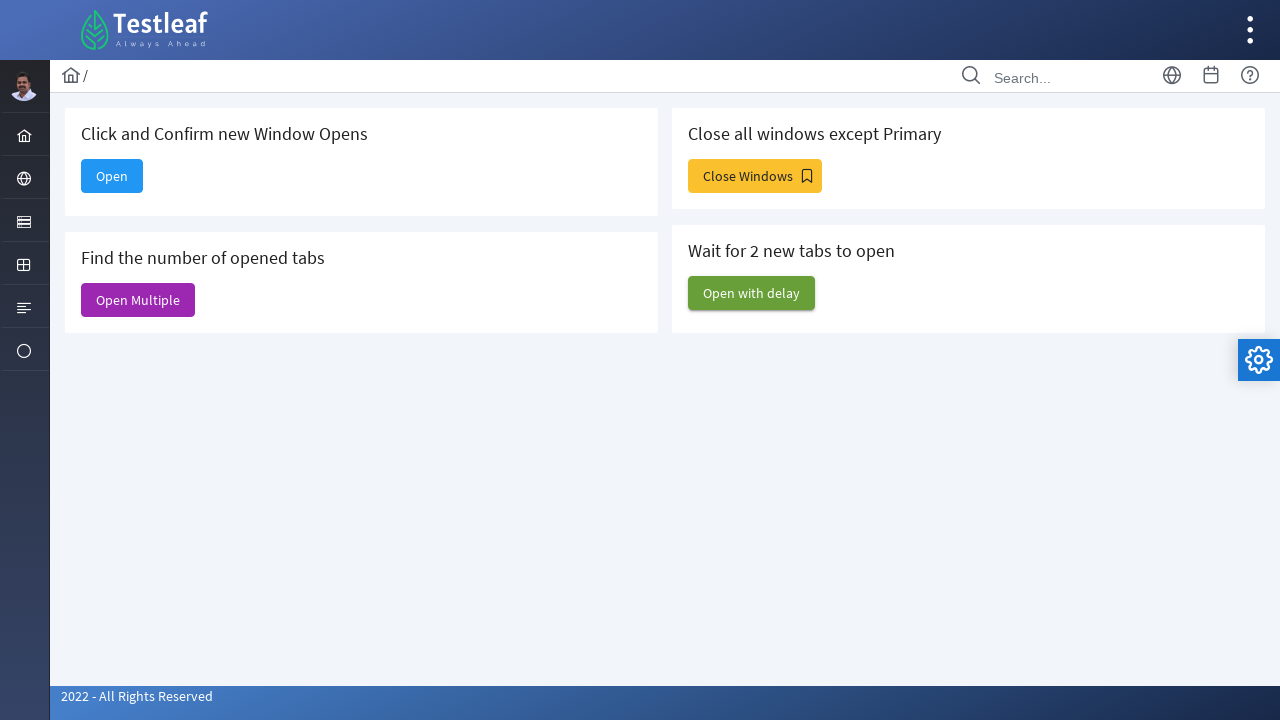

Switched back to main page
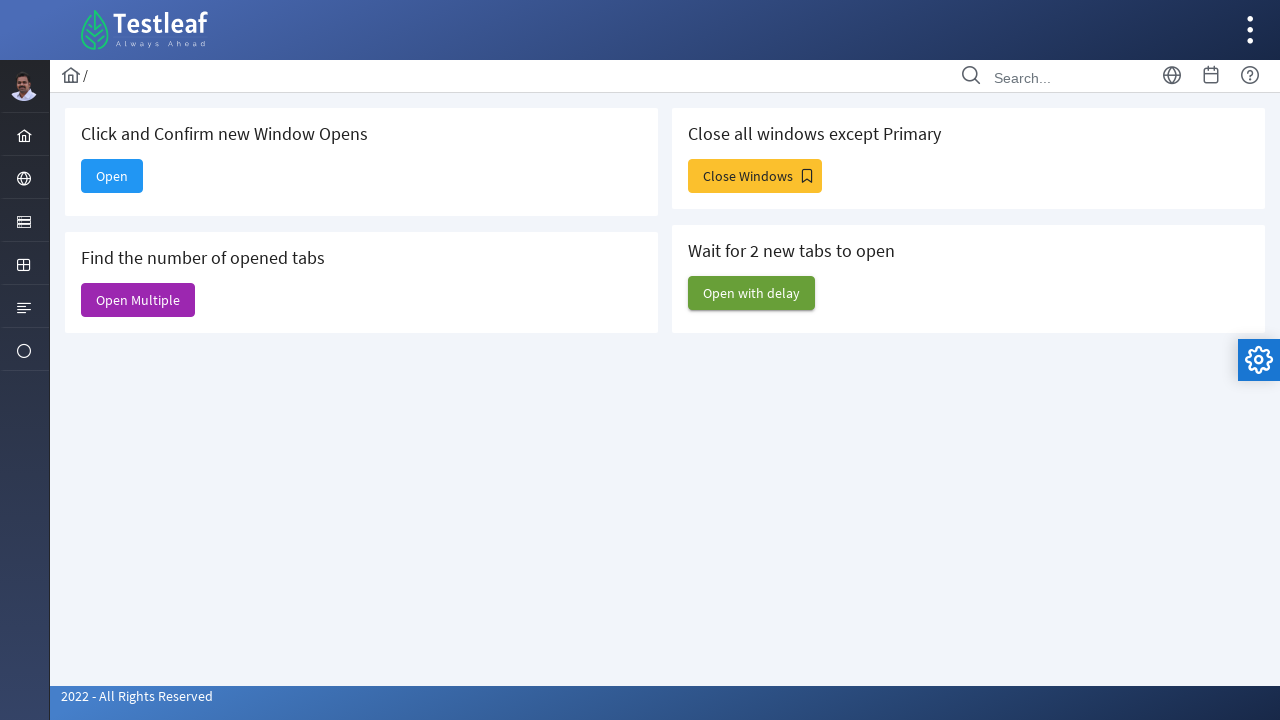

Clicked 'Open Multiple' button to open multiple windows/tabs at (138, 300) on xpath=//span[text()='Open Multiple']
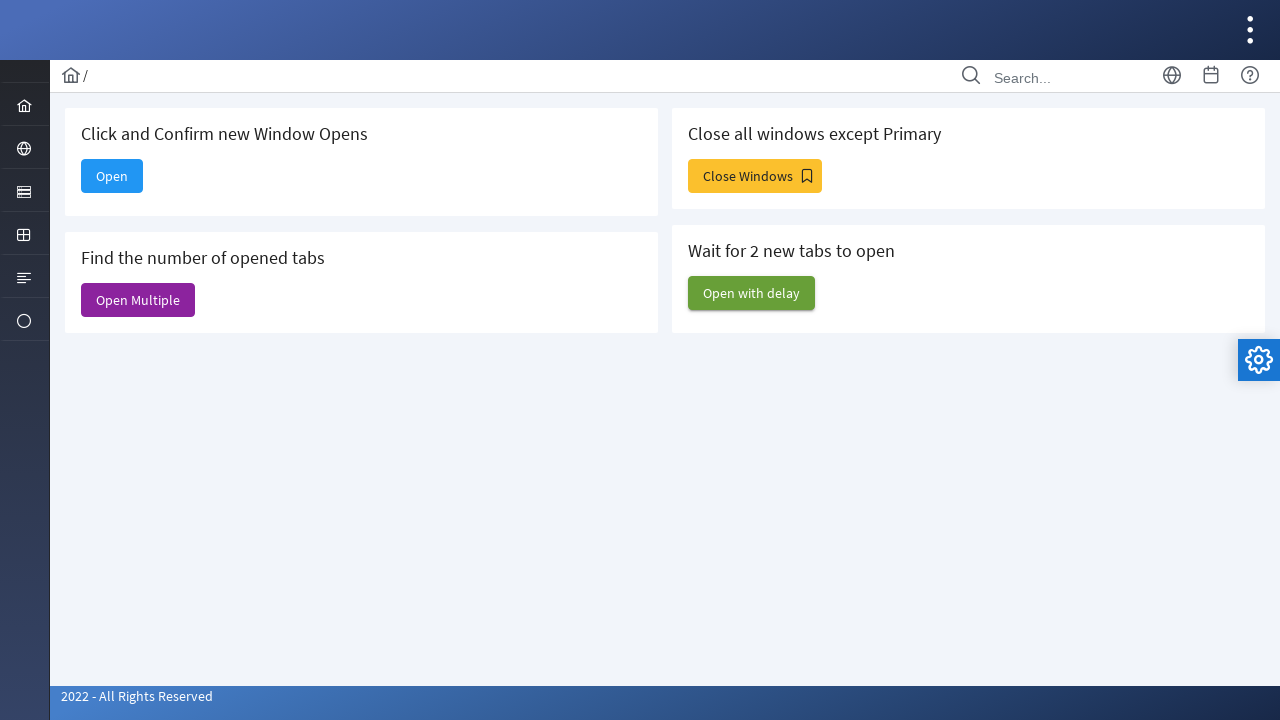

Waited 1 second for multiple windows/tabs to open
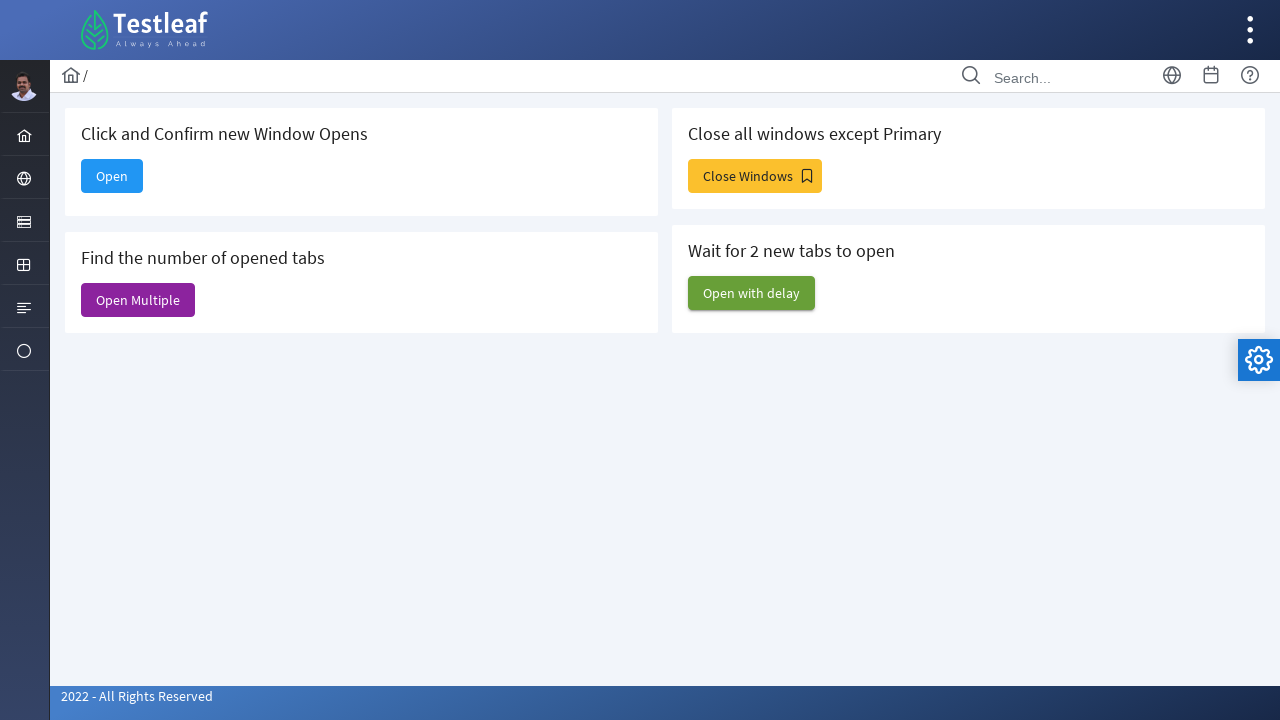

Retrieved count of open windows/tabs: 3
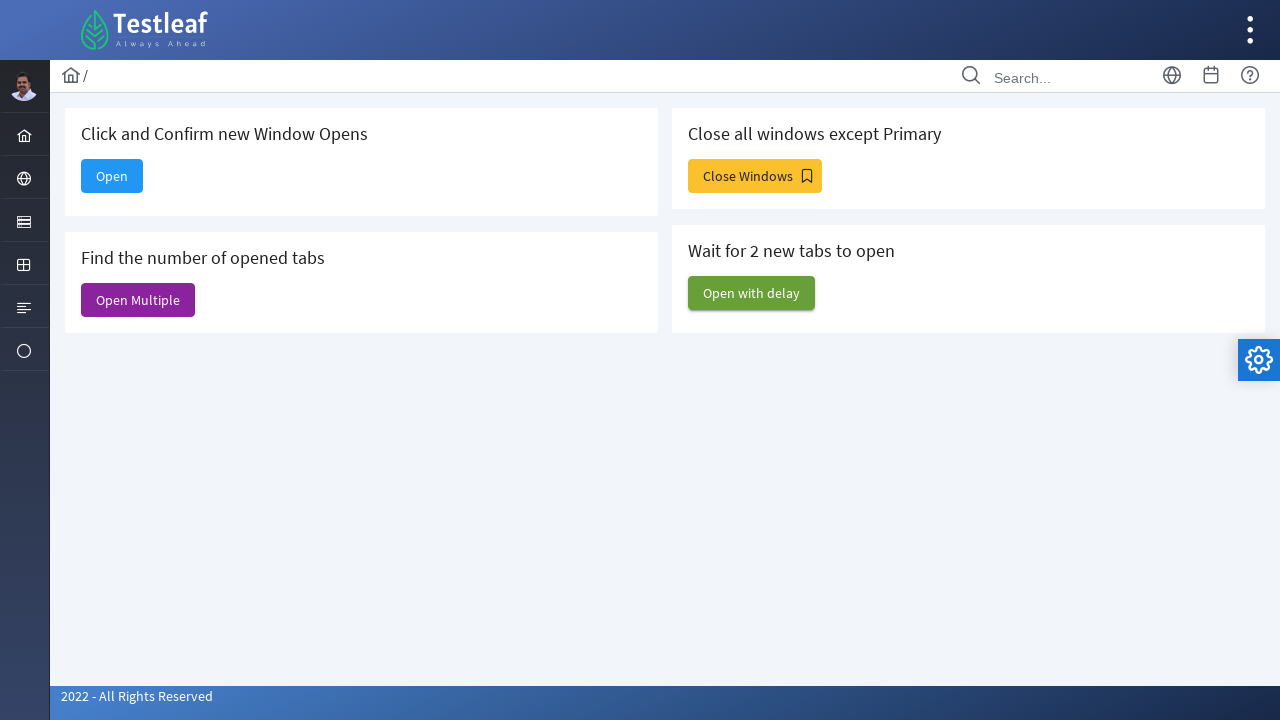

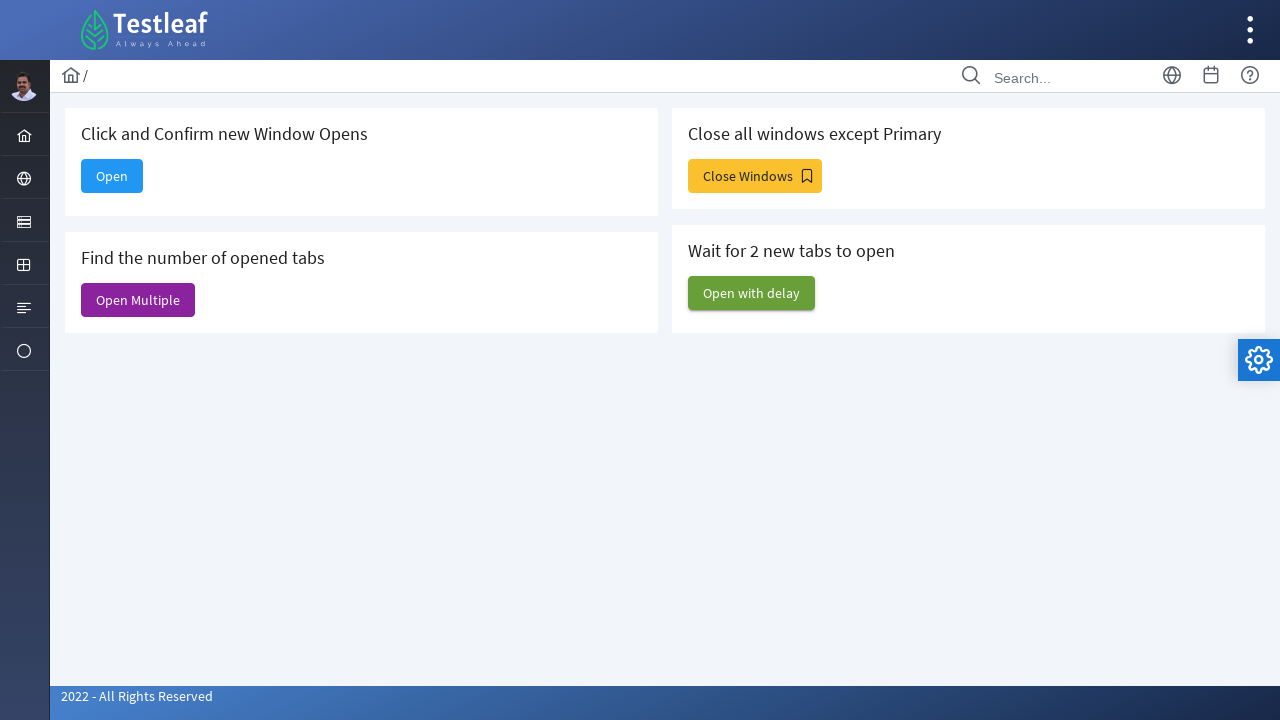